Tests a restaurant landing page by clicking navigation links and filling out a table reservation form with name, email, number of persons, timing, and date fields.

Starting URL: https://hailagaz.github.io/tasteeat-landing-page/

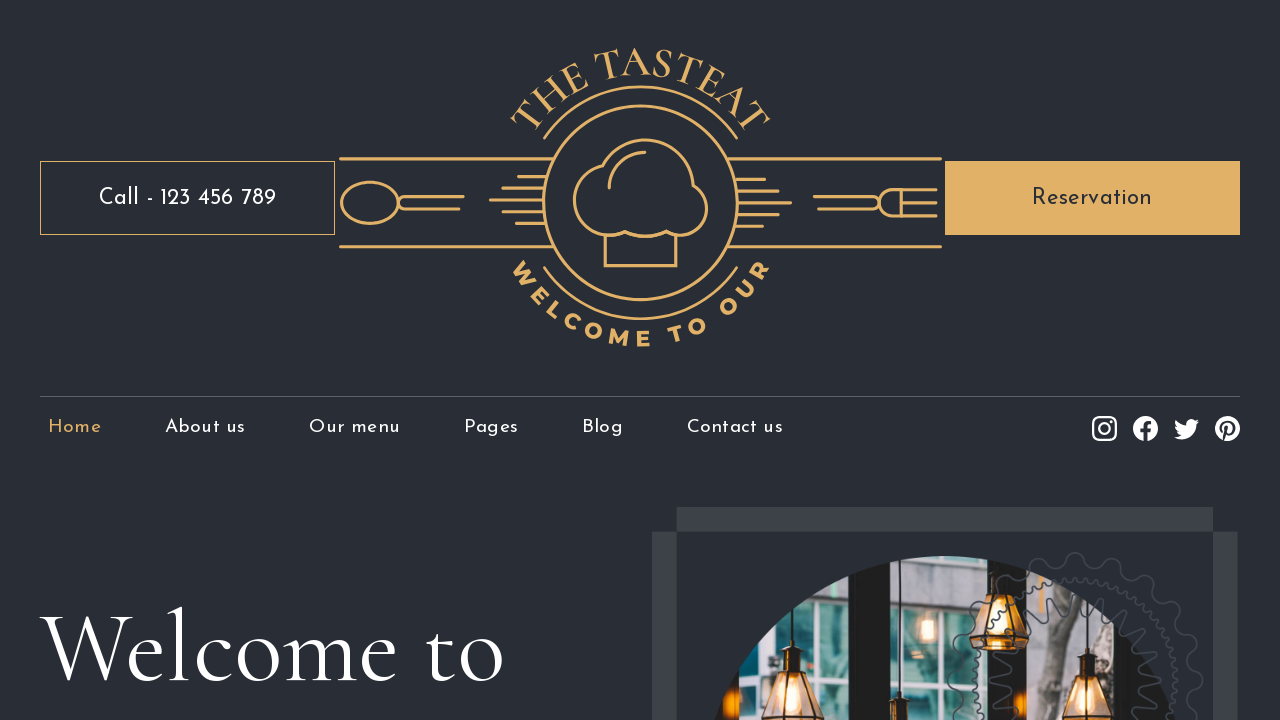

Navigated to restaurant landing page
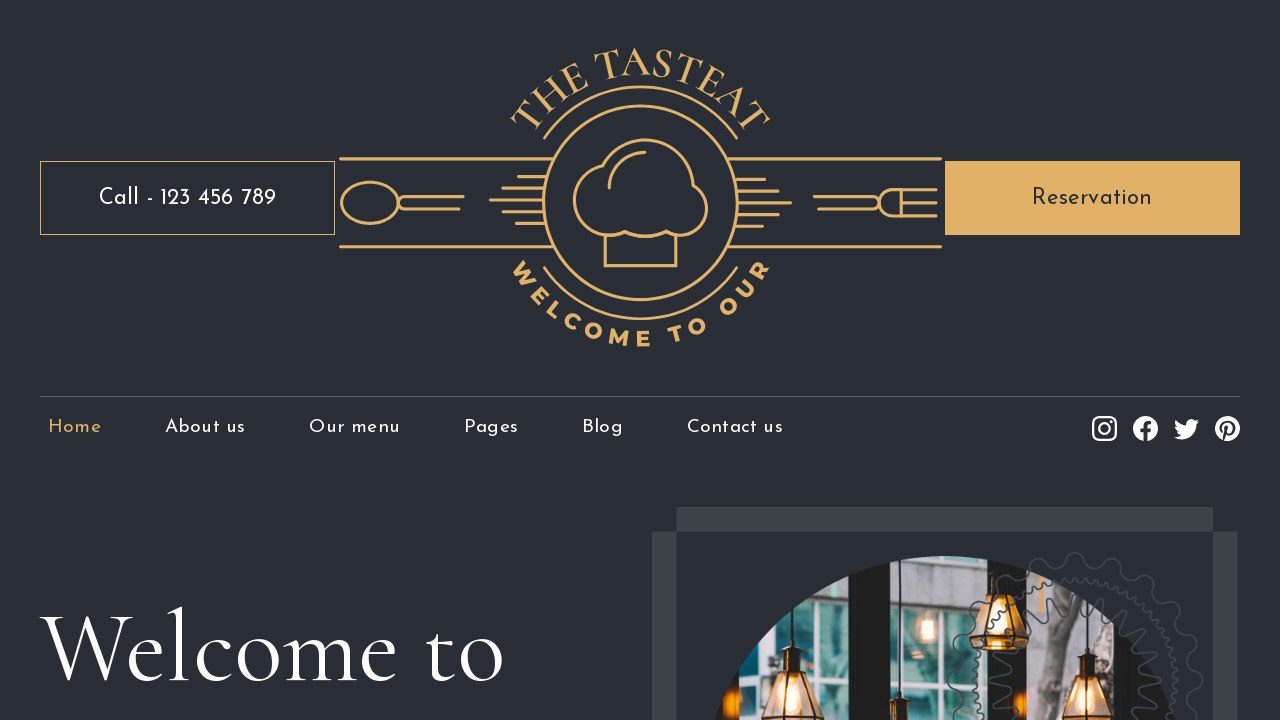

Clicked on Call link (123 456) at (188, 198) on internal:role=link[name="Call - 123 456"i]
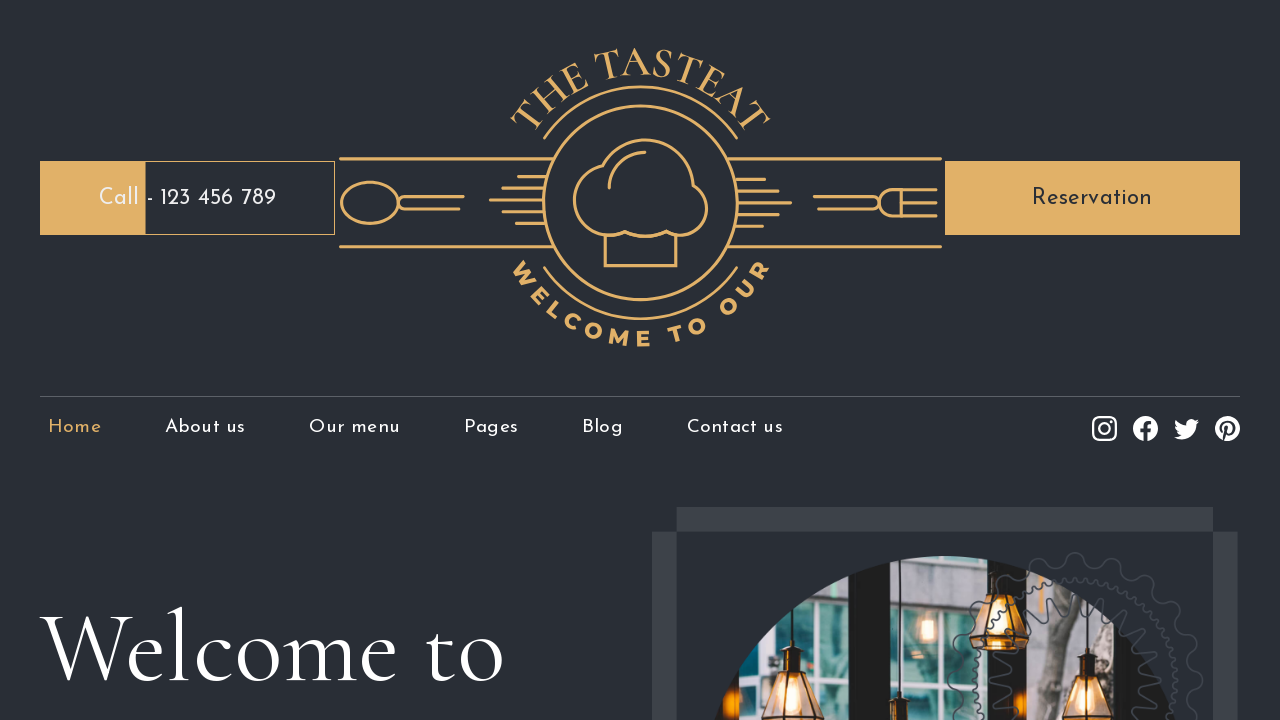

Clicked on Reservation navigation link at (1092, 198) on internal:role=link[name="Reservation"i]
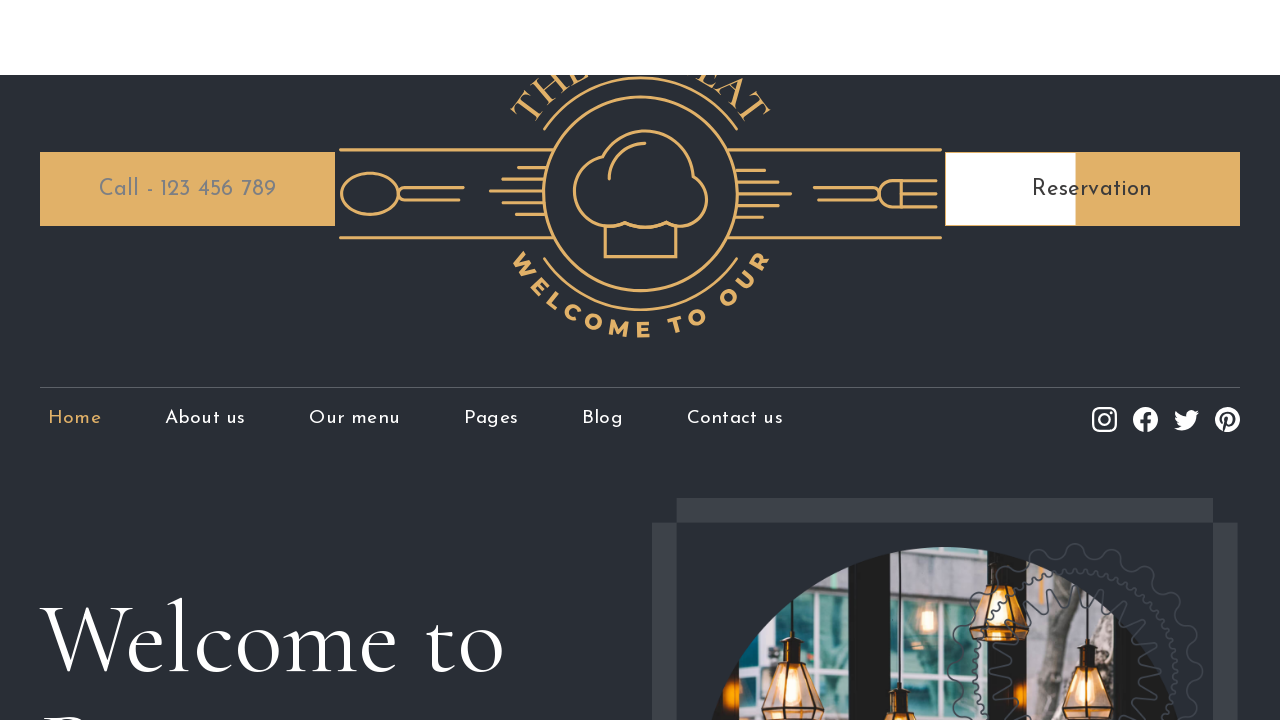

Clicked on Name input field at (482, 484) on internal:role=textbox[name="Name"i]
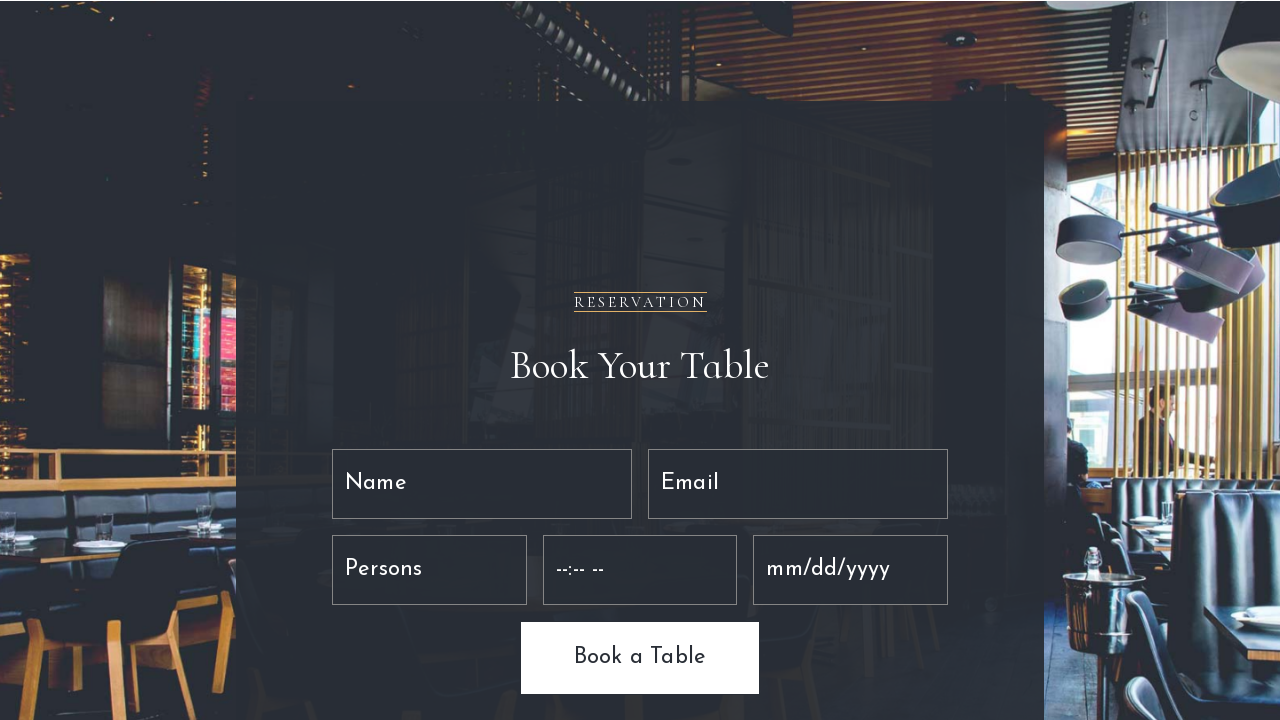

Filled Name field with 'John Smith' on internal:role=textbox[name="Name"i]
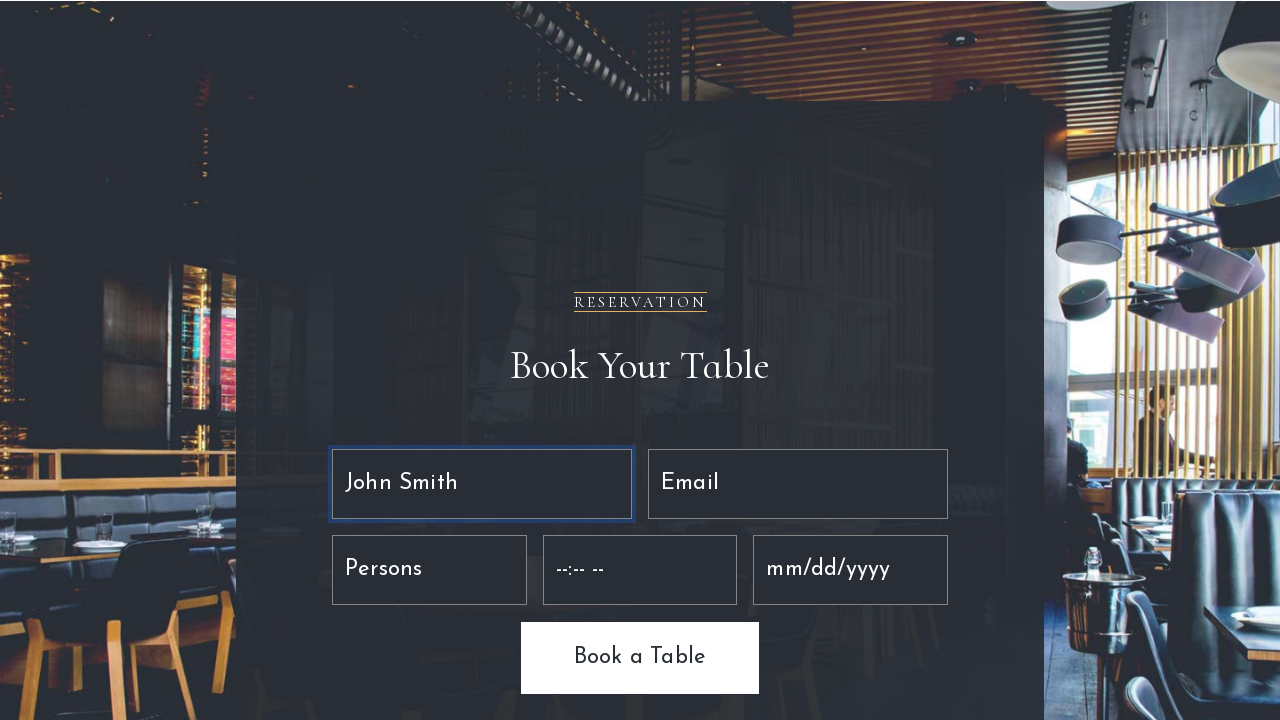

Pressed Enter on Name field on internal:role=textbox[name="Name"i]
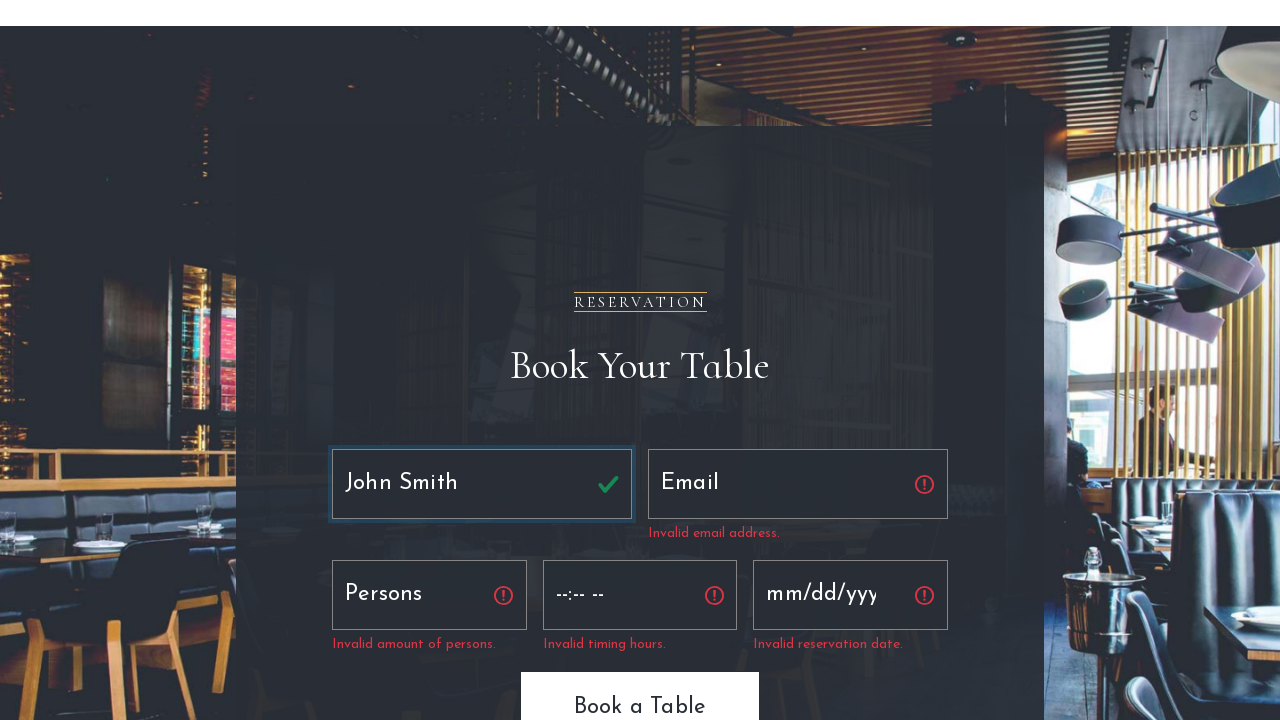

Clicked on Email input field at (798, 484) on internal:role=textbox[name="Email Email"i]
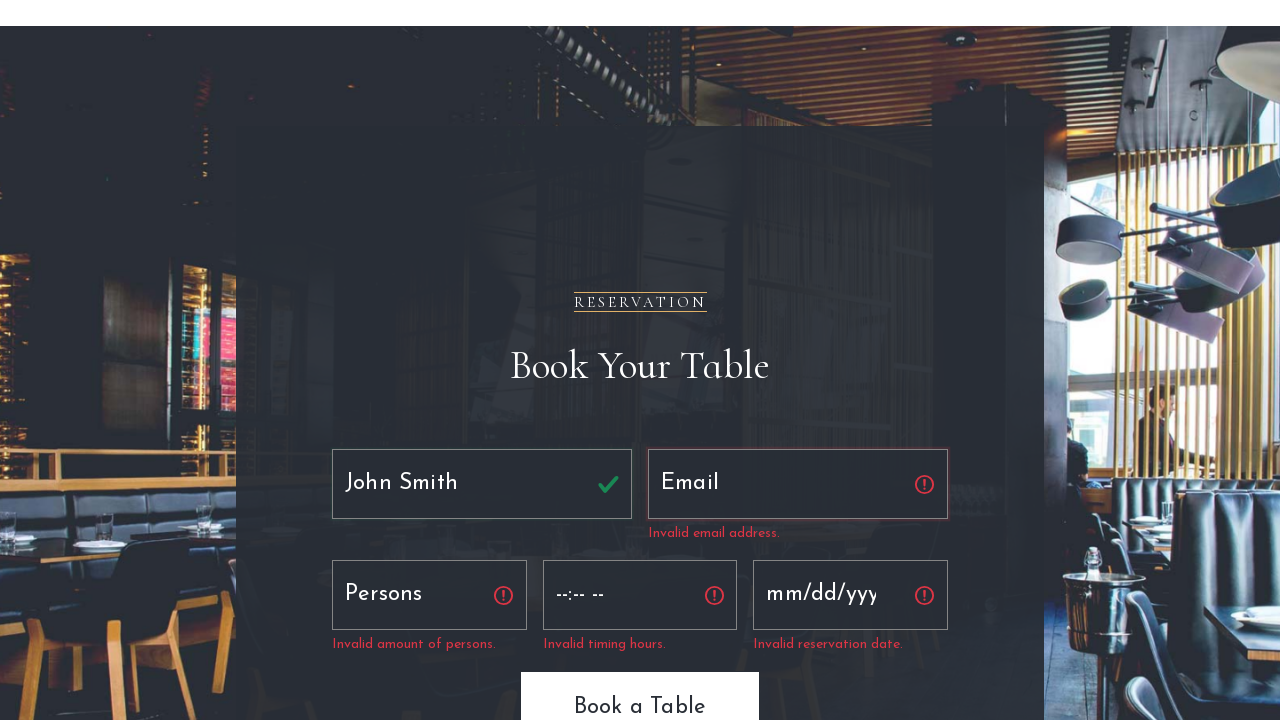

Filled Email field with 'johnsmith@example.com' on internal:role=textbox[name="Email Email"i]
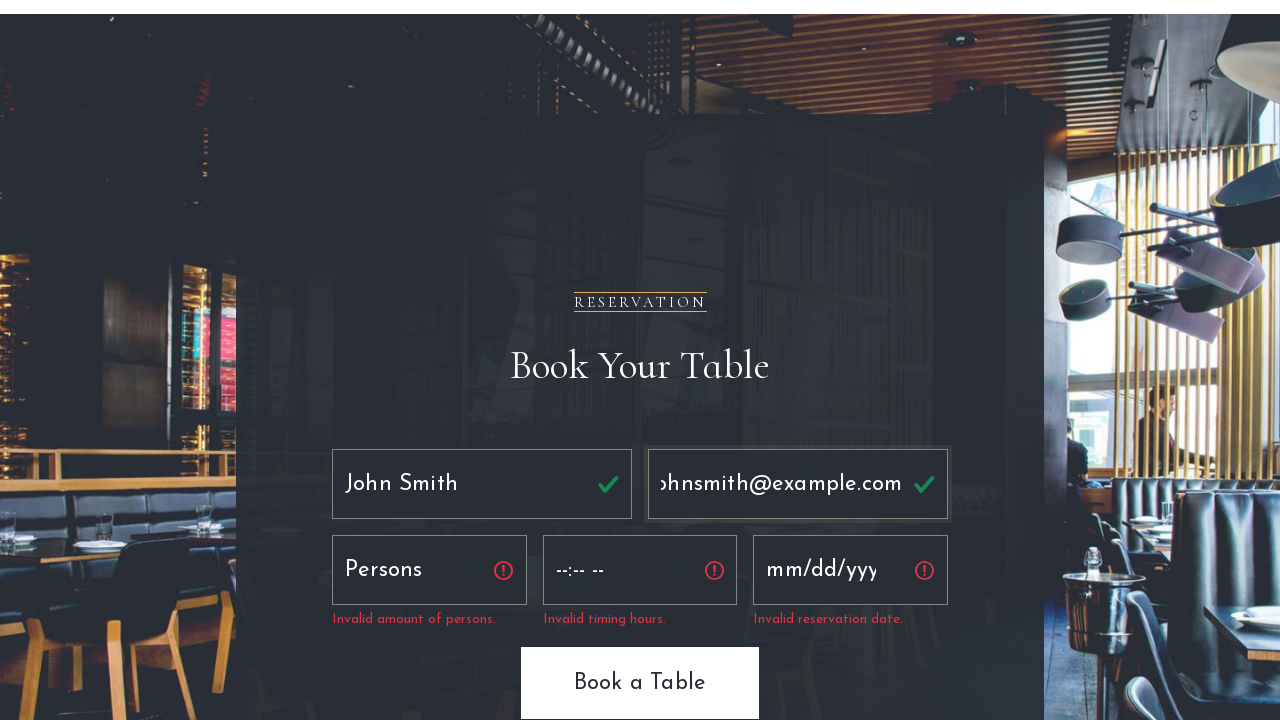

Pressed Enter on Email field on internal:role=textbox[name="Email Email"i]
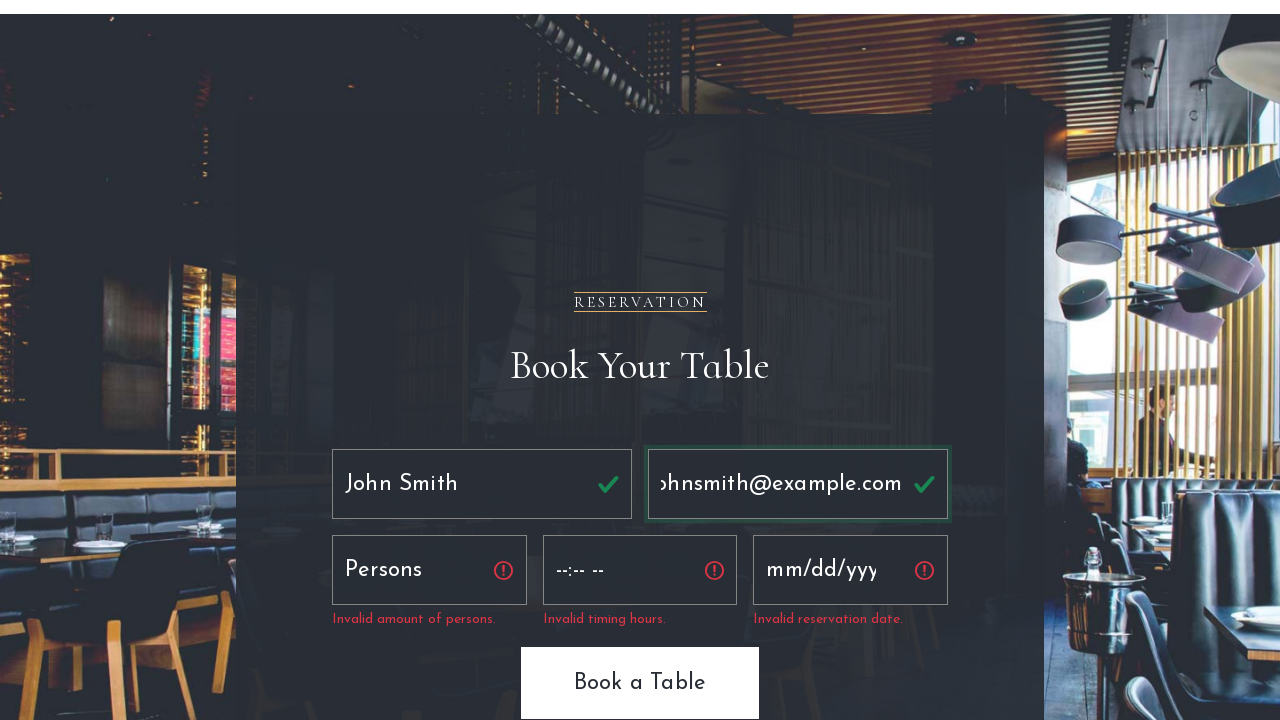

Clicked Book a Table button at (640, 683) on internal:role=button[name="Book a Table"i]
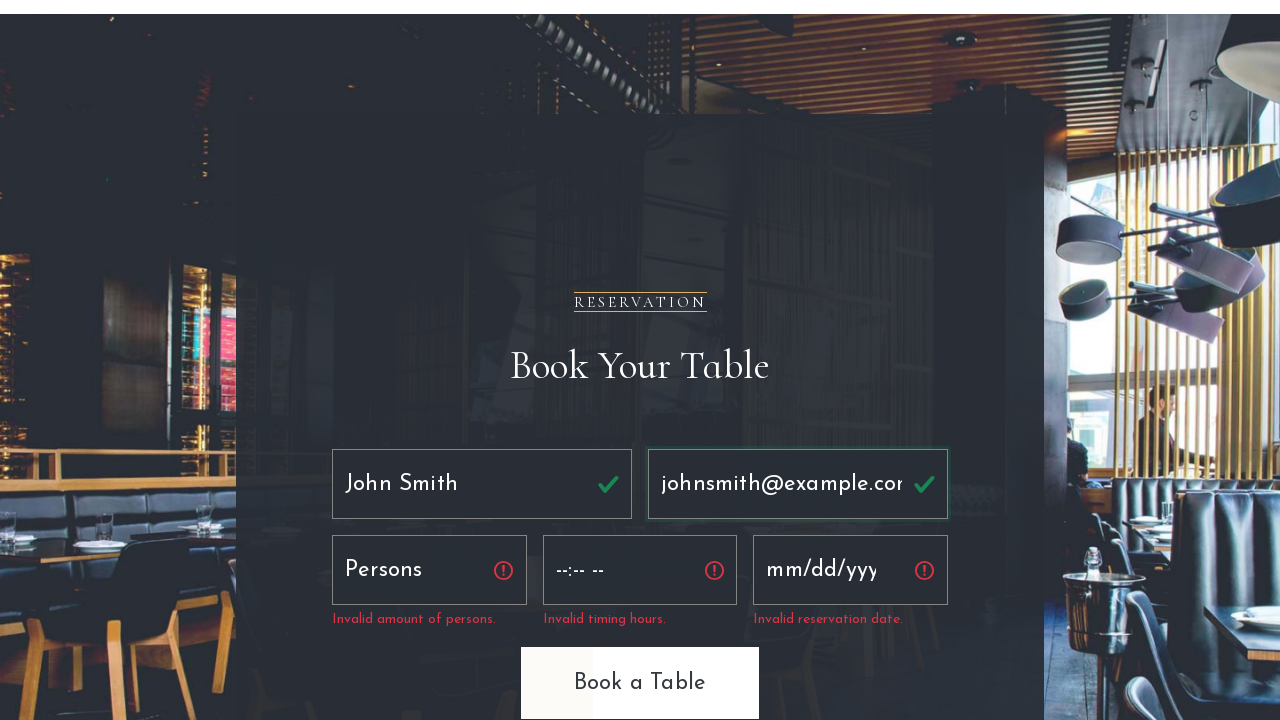

Clicked on Persons spin button at (429, 570) on internal:role=spinbutton[name="Persons"i]
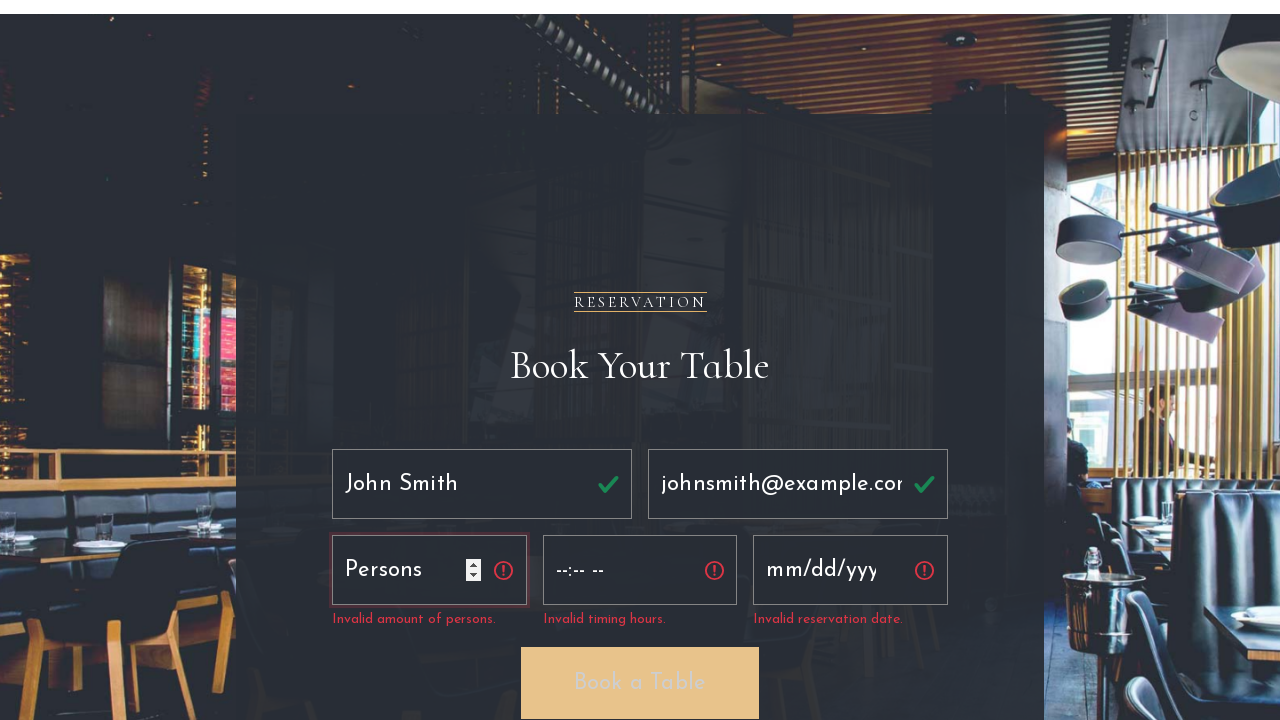

Filled Persons field with '4' on internal:role=spinbutton[name="Persons"i]
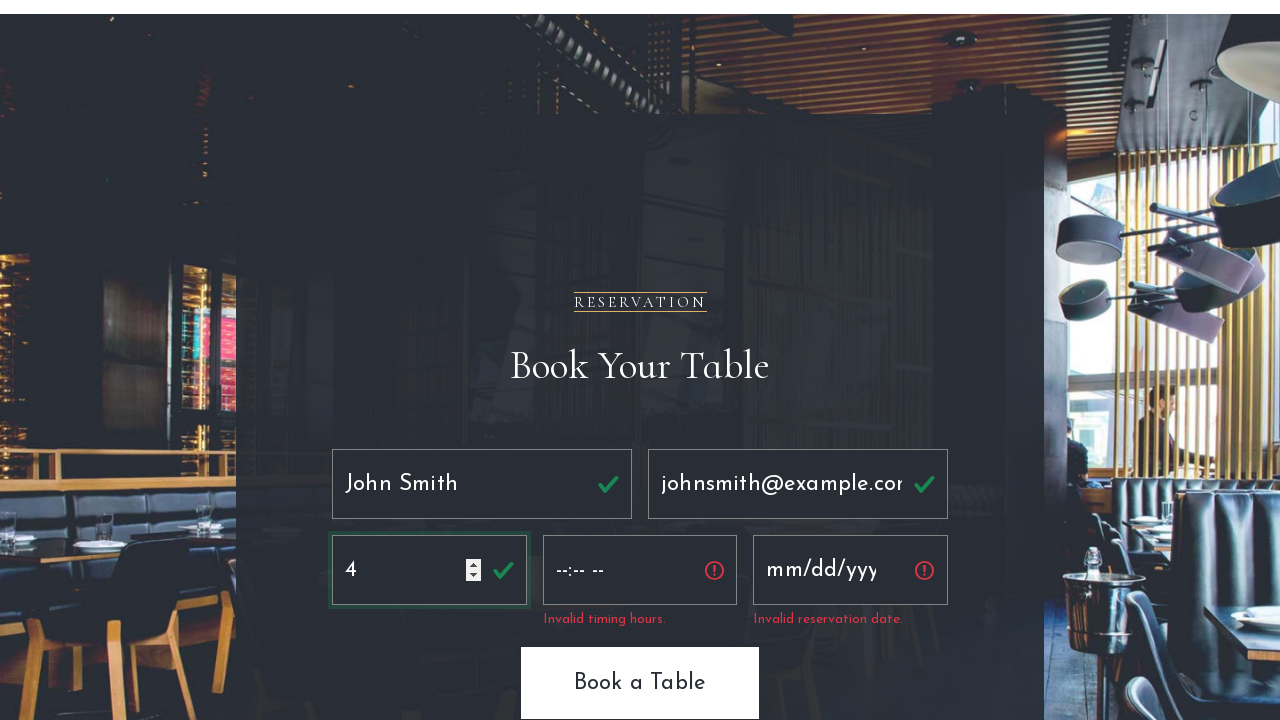

Clicked on Timing input field at (640, 570) on internal:role=textbox[name="Timing"i]
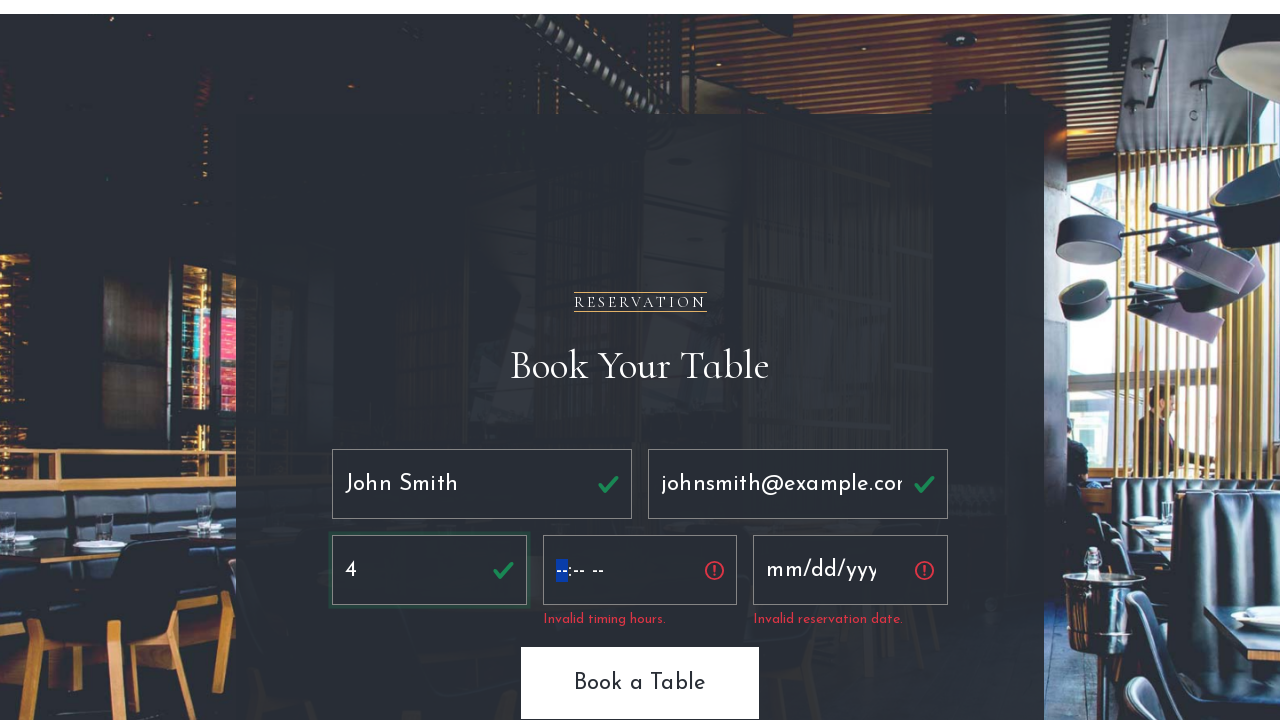

Filled Timing field with '19:30' on internal:role=textbox[name="Timing"i]
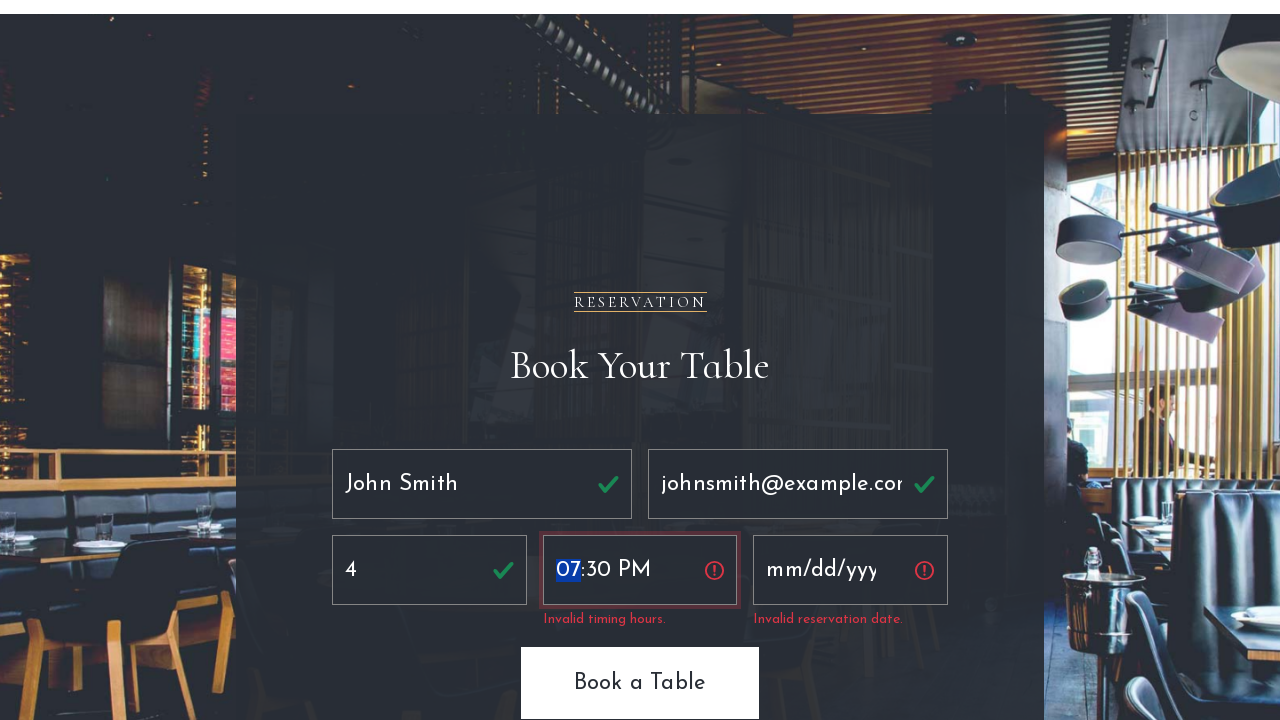

Filled Date field with '2024-06-15' on internal:role=textbox[name="Date"i]
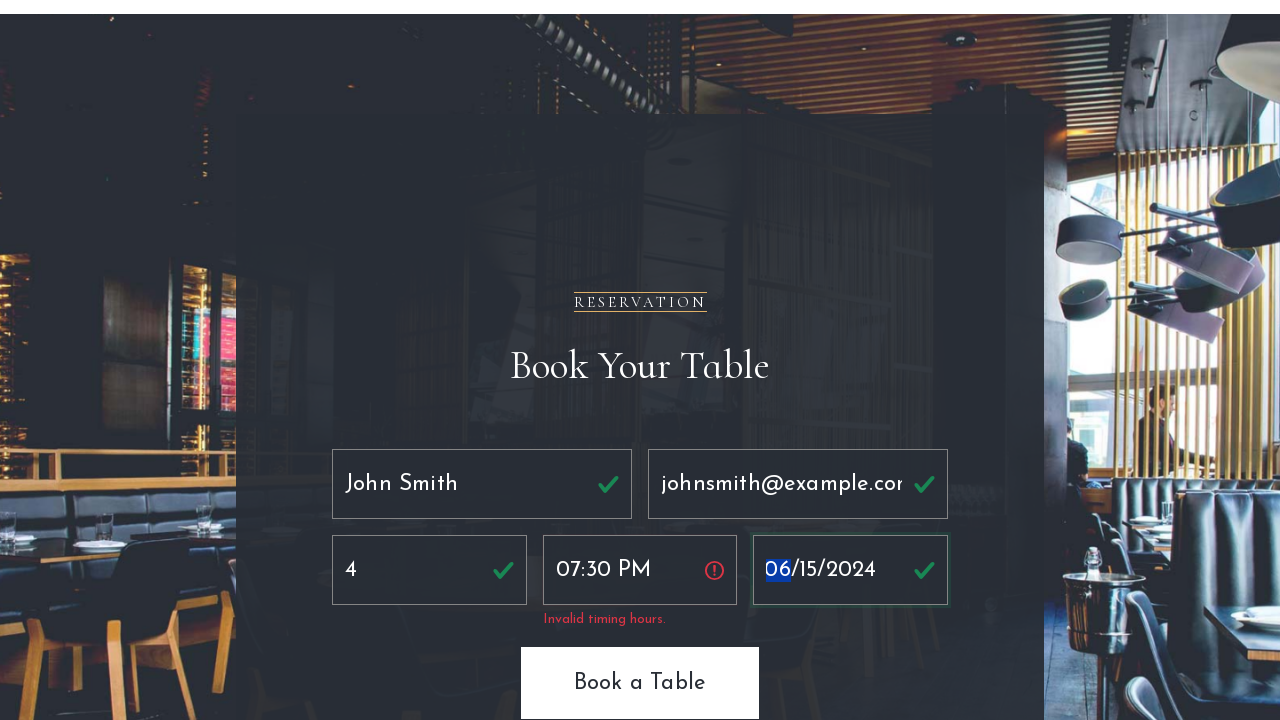

Pressed Enter on Date field on internal:role=textbox[name="Date"i]
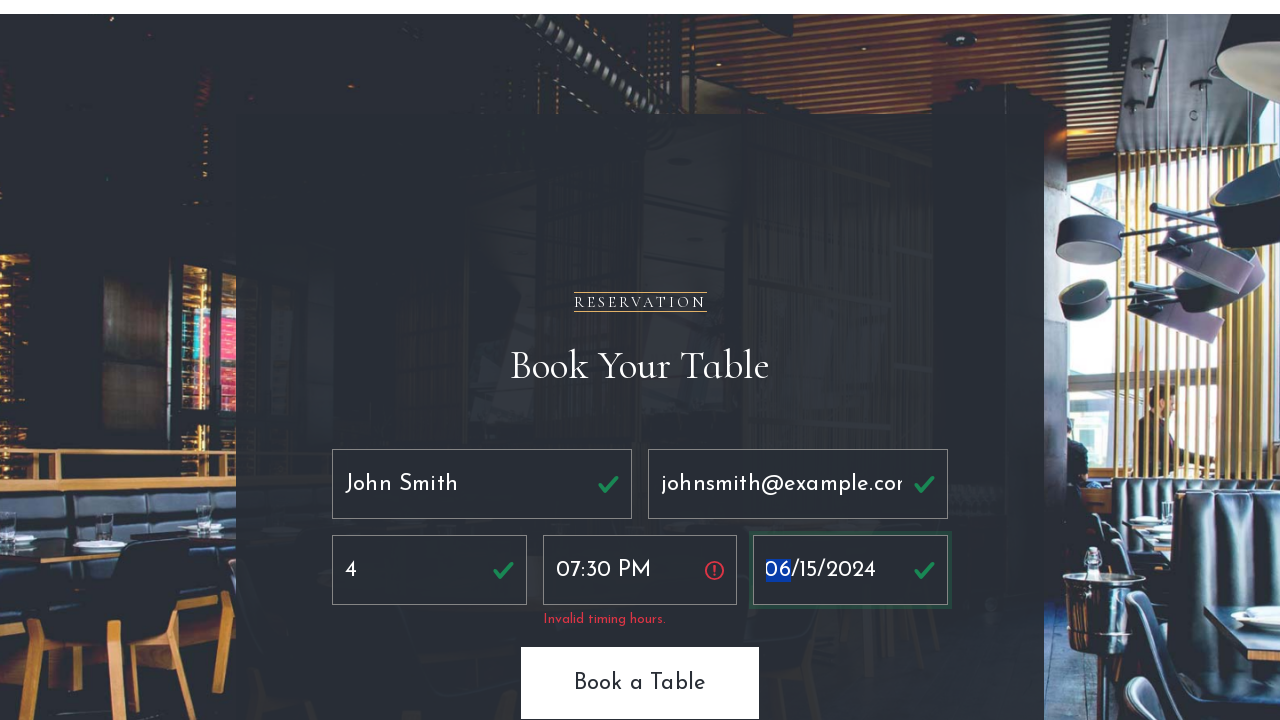

Clicked Book a Table button to submit reservation form at (640, 683) on internal:role=button[name="Book a Table"i]
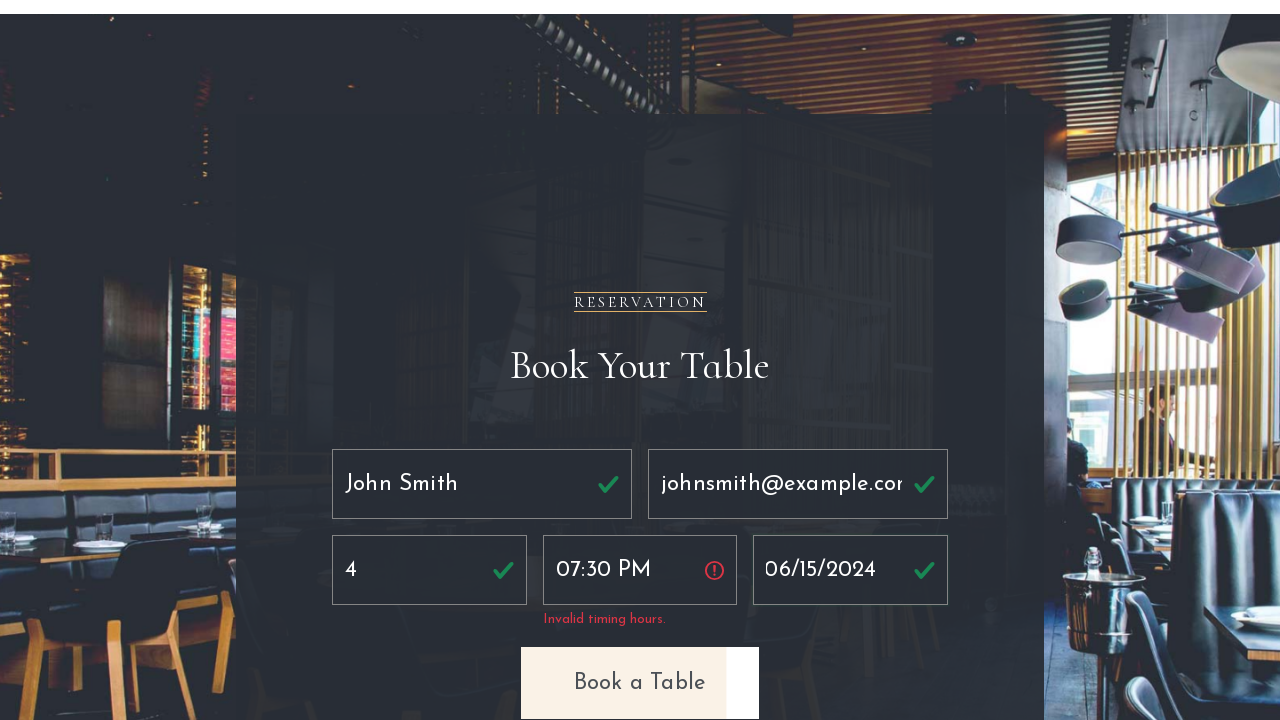

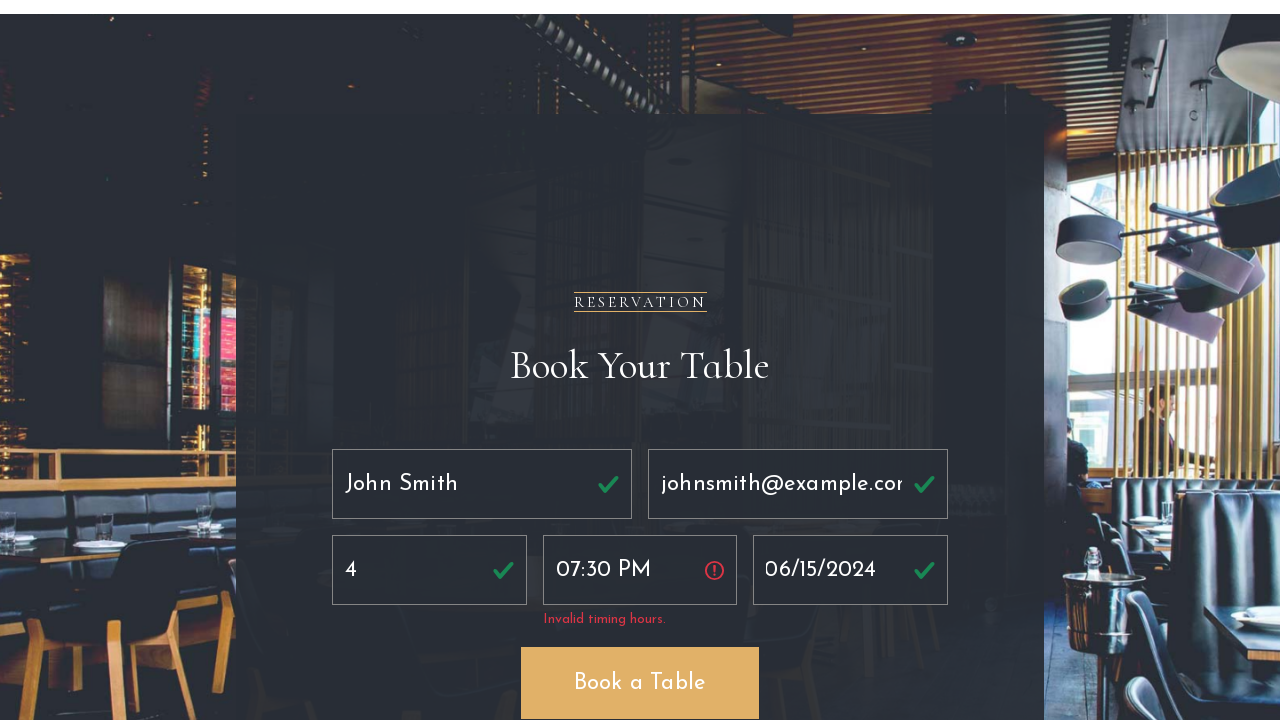